Selects a category from a dropdown menu and clicks the submit button to test AJAX functionality

Starting URL: https://testpages.herokuapp.com/styled/basic-ajax-test.html

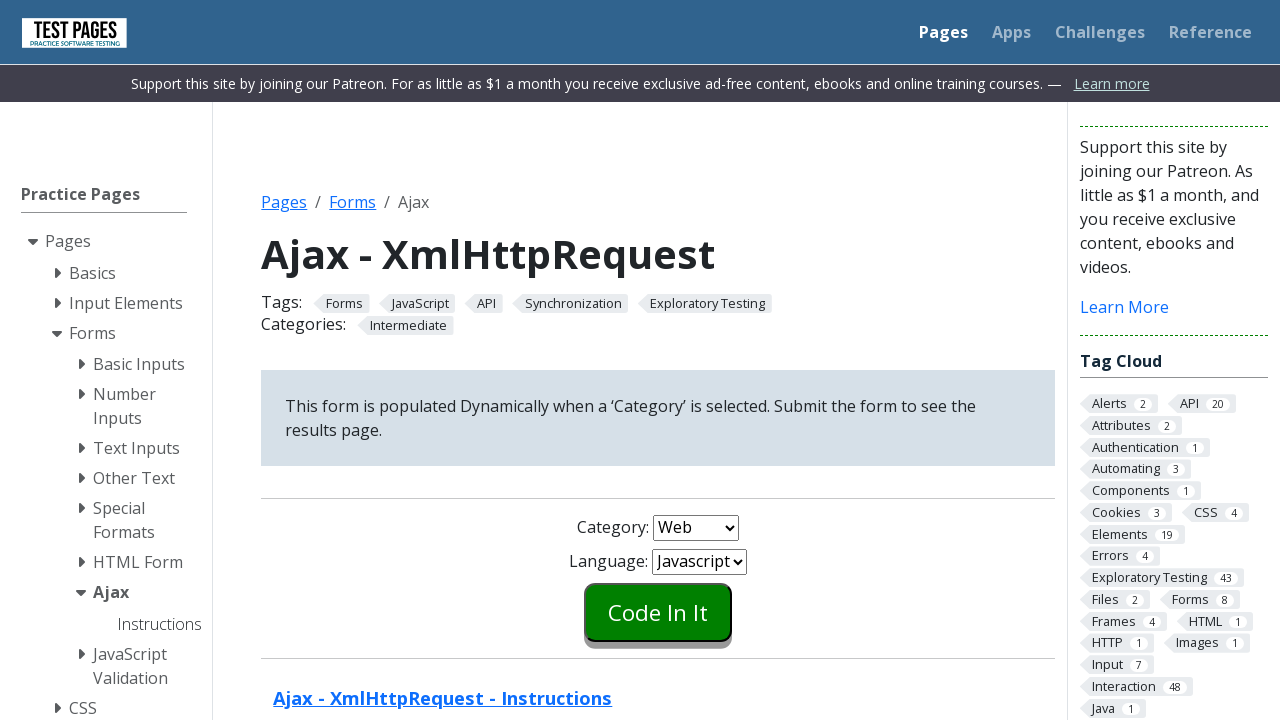

Selected category 2 from dropdown menu on #combo1
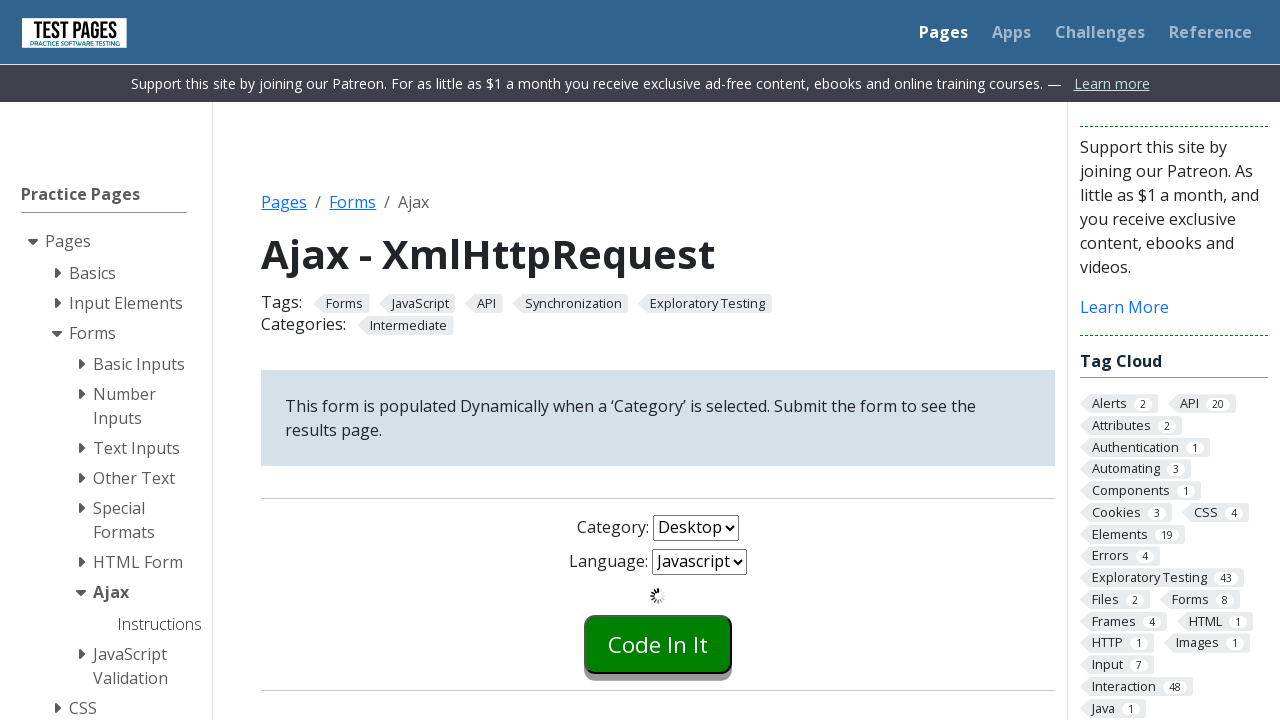

Waited 5 seconds for AJAX to load
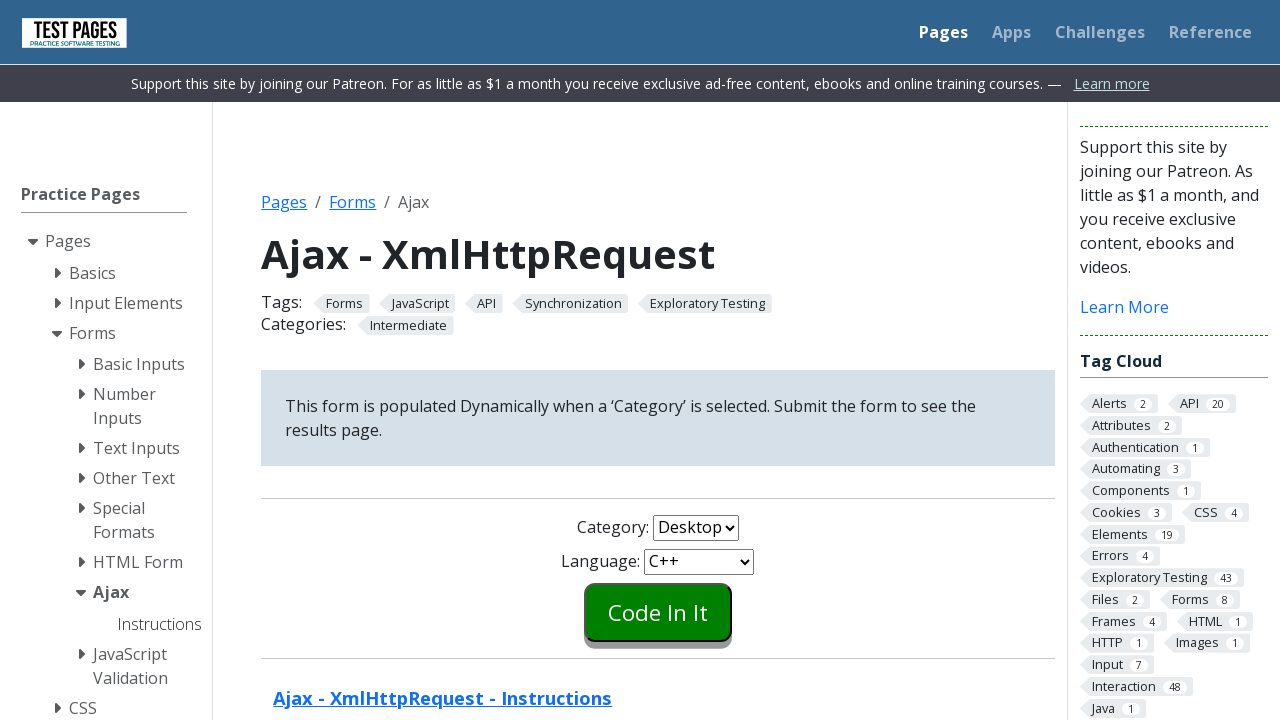

Clicked the submit button to test AJAX functionality at (658, 612) on .styled-click-button
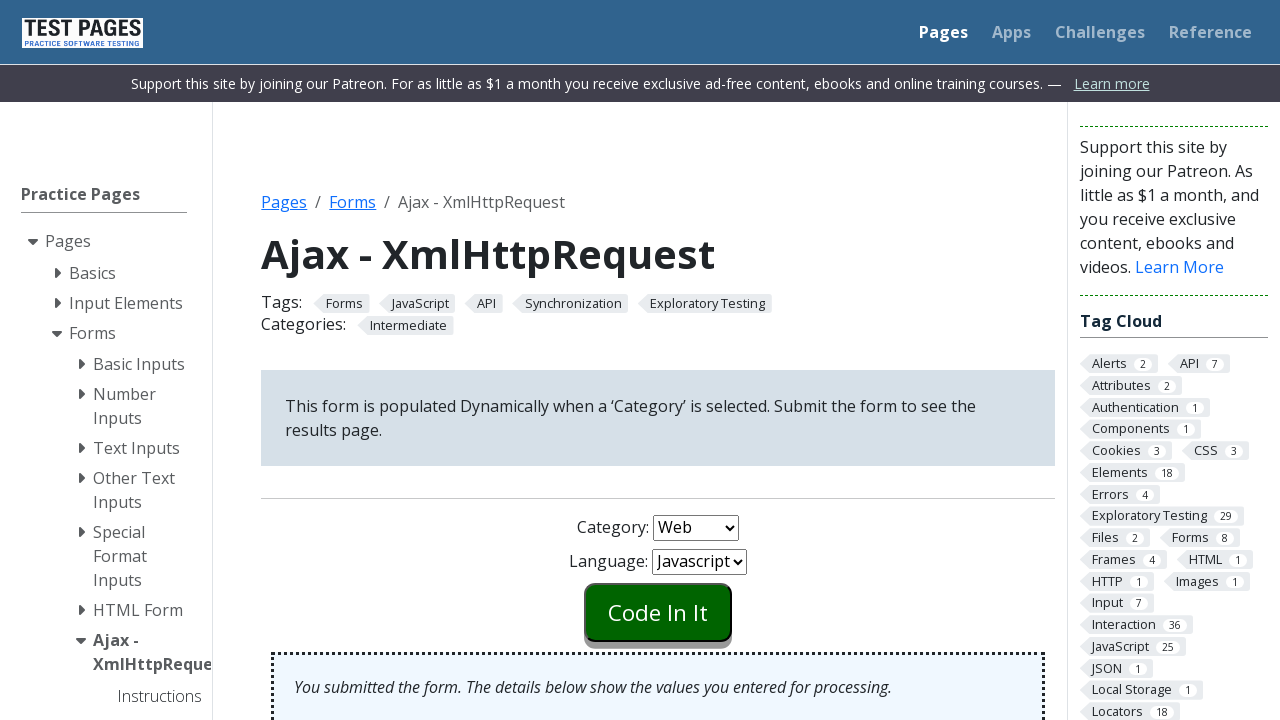

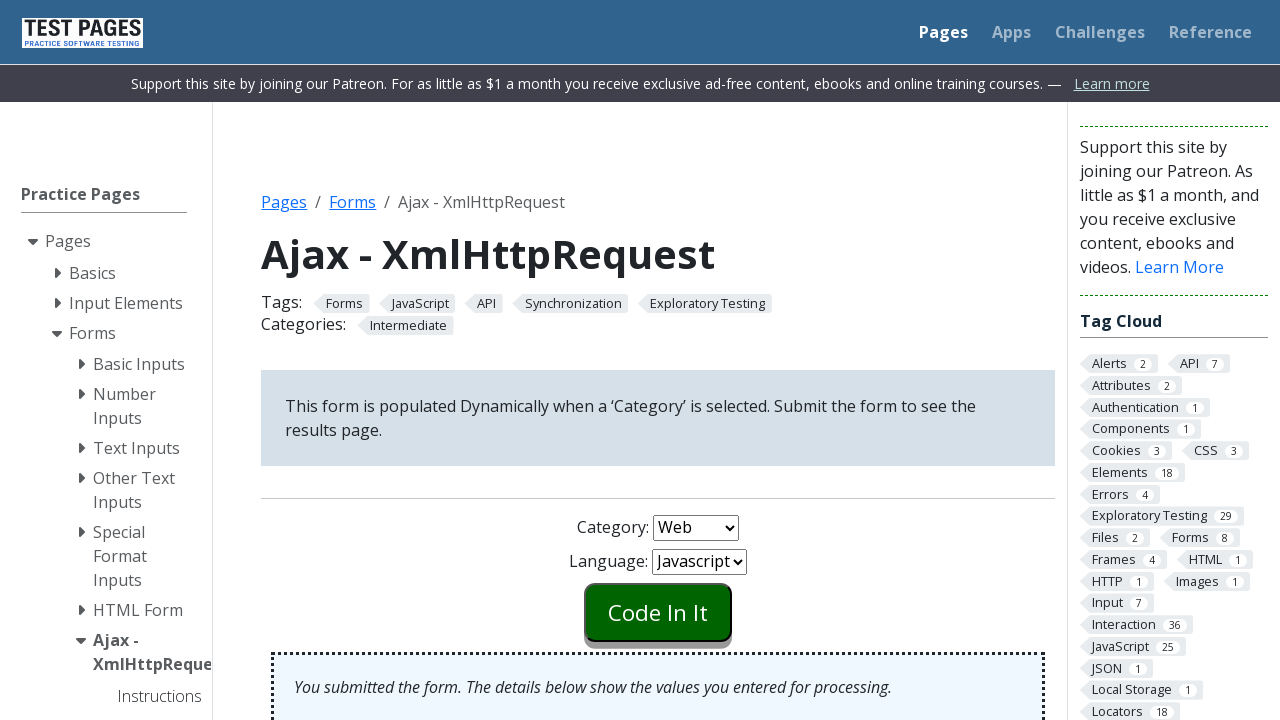